Tests sorting the Email column in ascending order by clicking the column header and verifying the values are ordered alphabetically

Starting URL: http://the-internet.herokuapp.com/tables

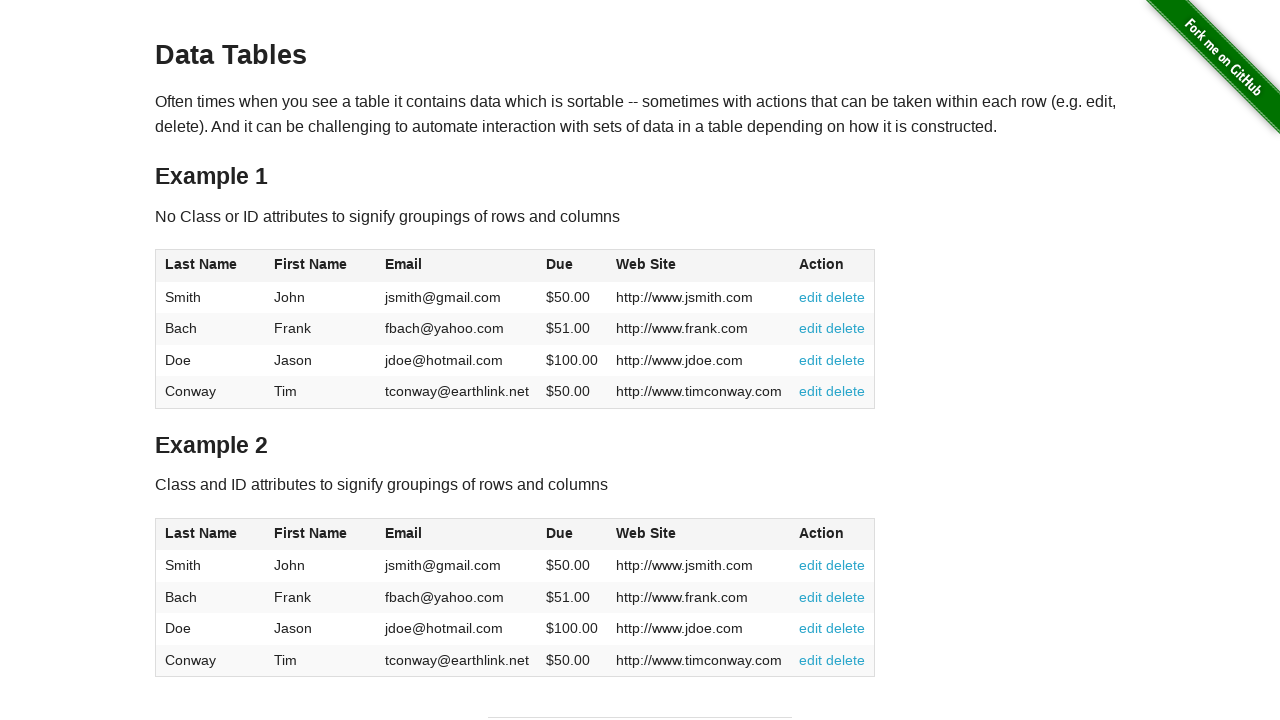

Clicked Email column header to sort ascending at (457, 266) on #table1 thead tr th:nth-of-type(3)
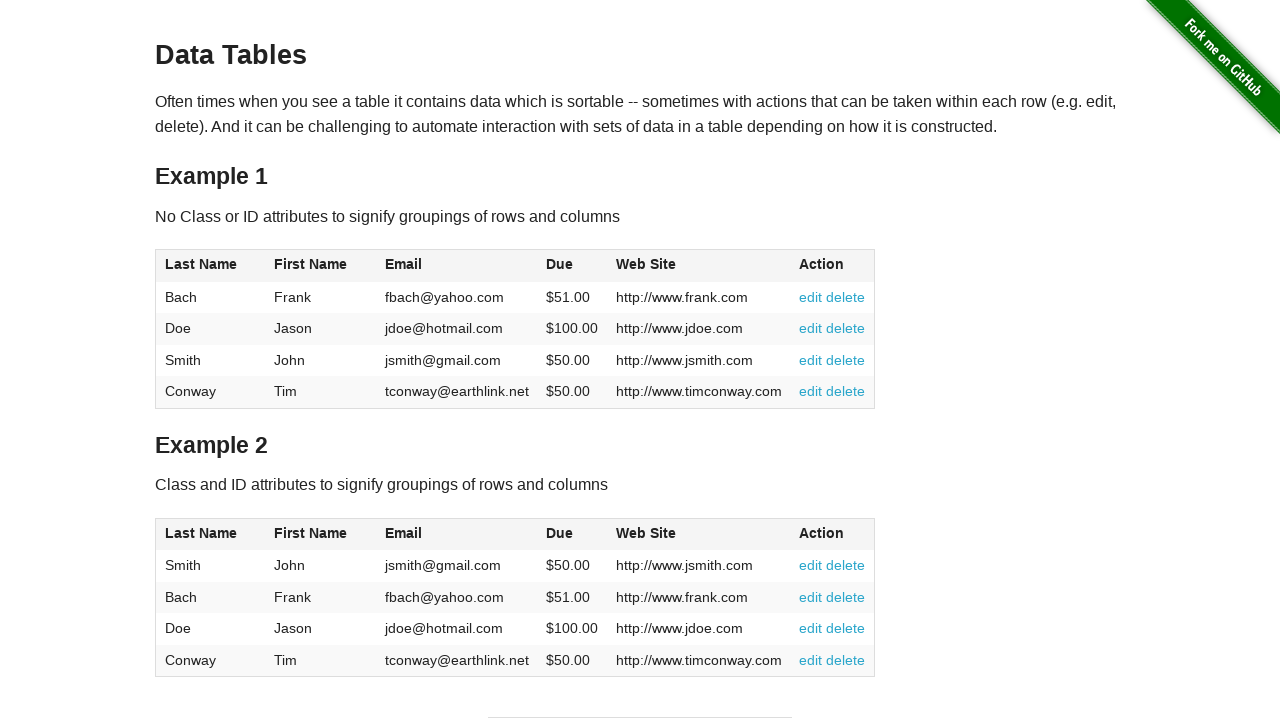

Email column data loaded and ready
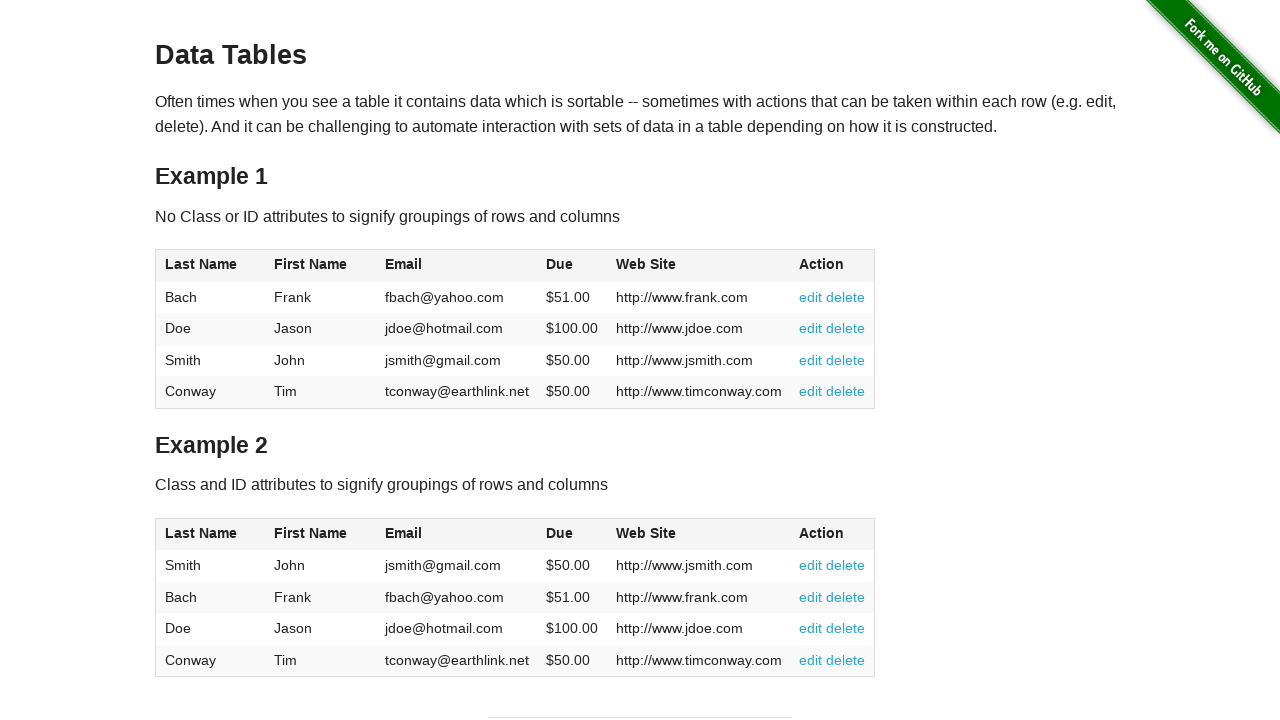

Retrieved all Email column values from table
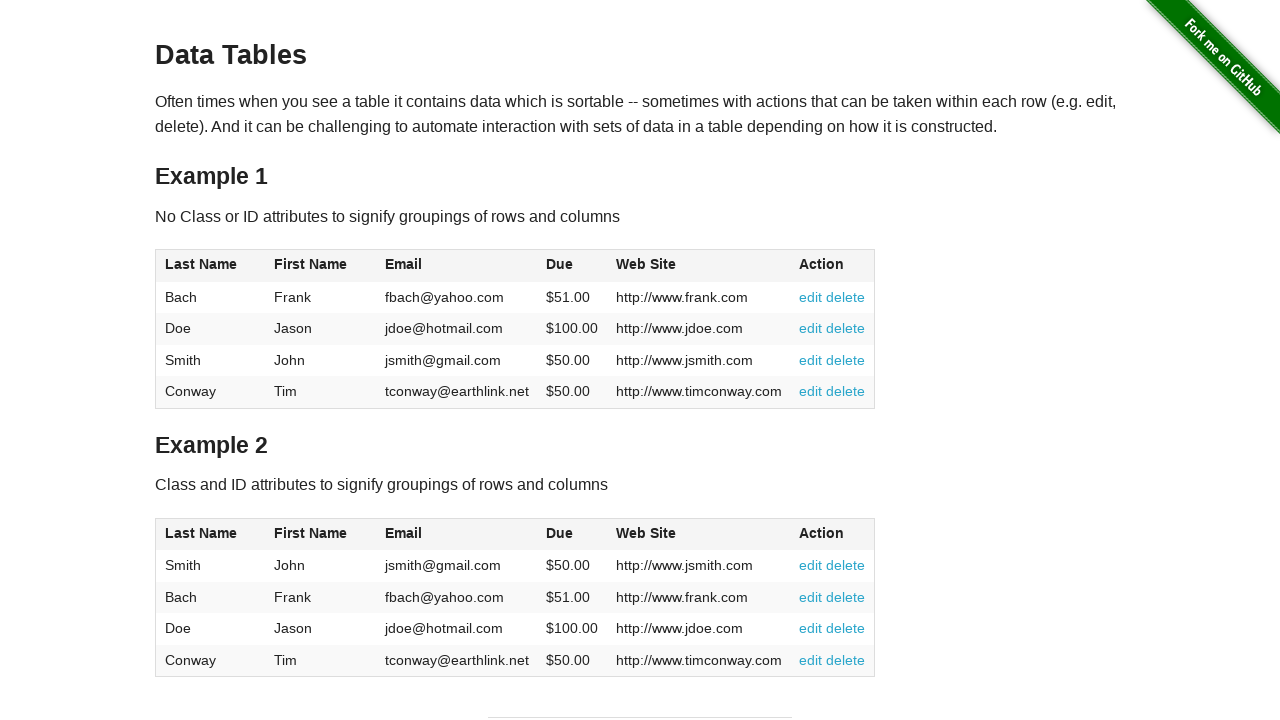

Verified Email column is sorted in ascending order alphabetically
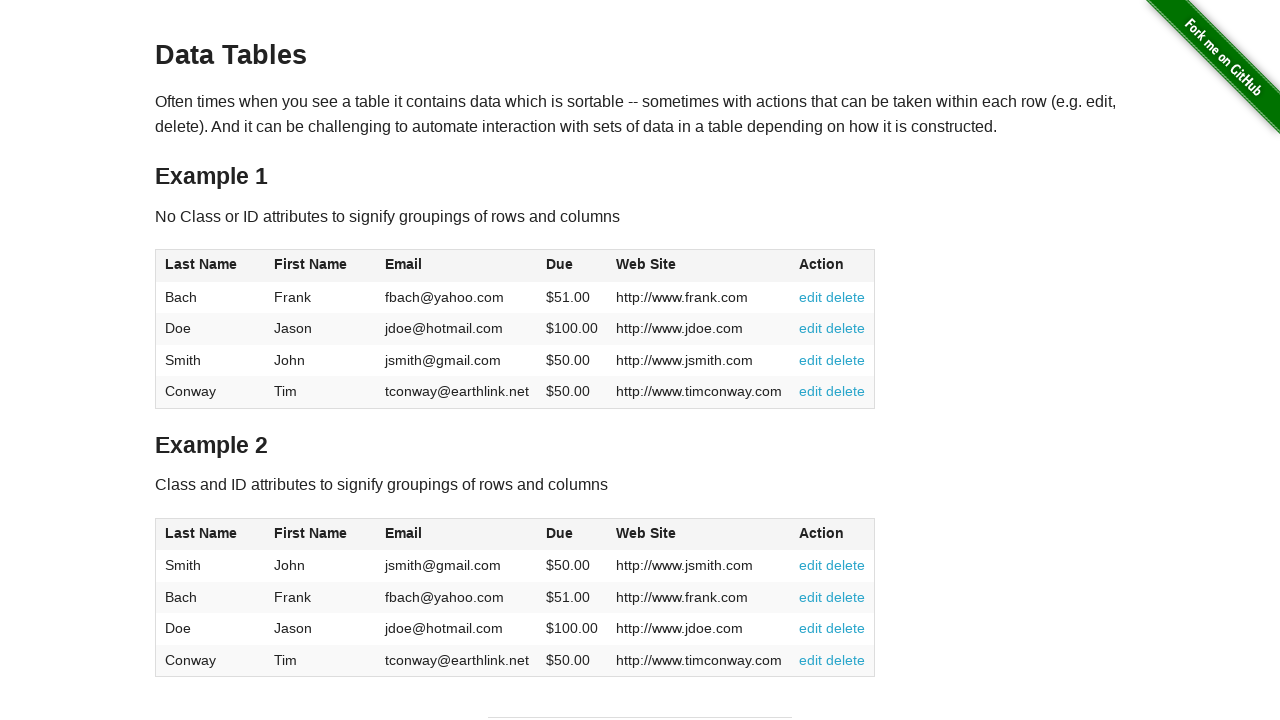

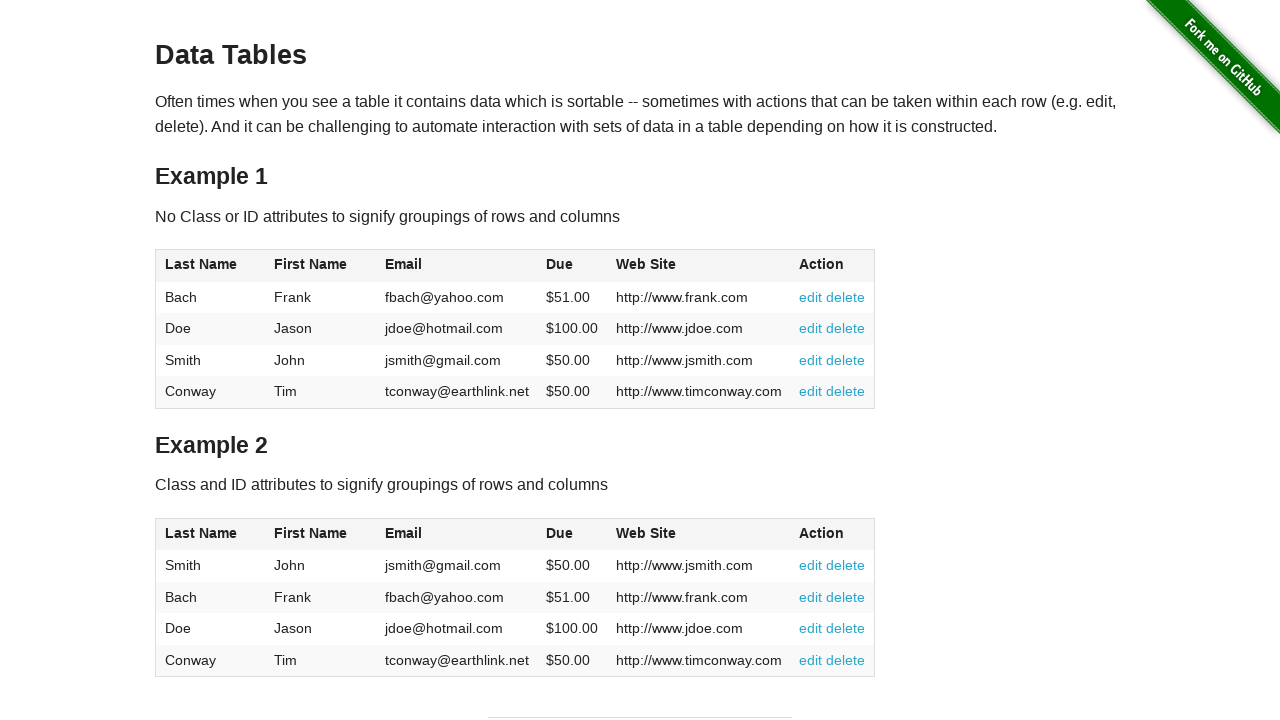